Navigates to the Installation page and clicks through various sidebar navigation links to verify they are clickable and functional.

Starting URL: https://playwright.dev/

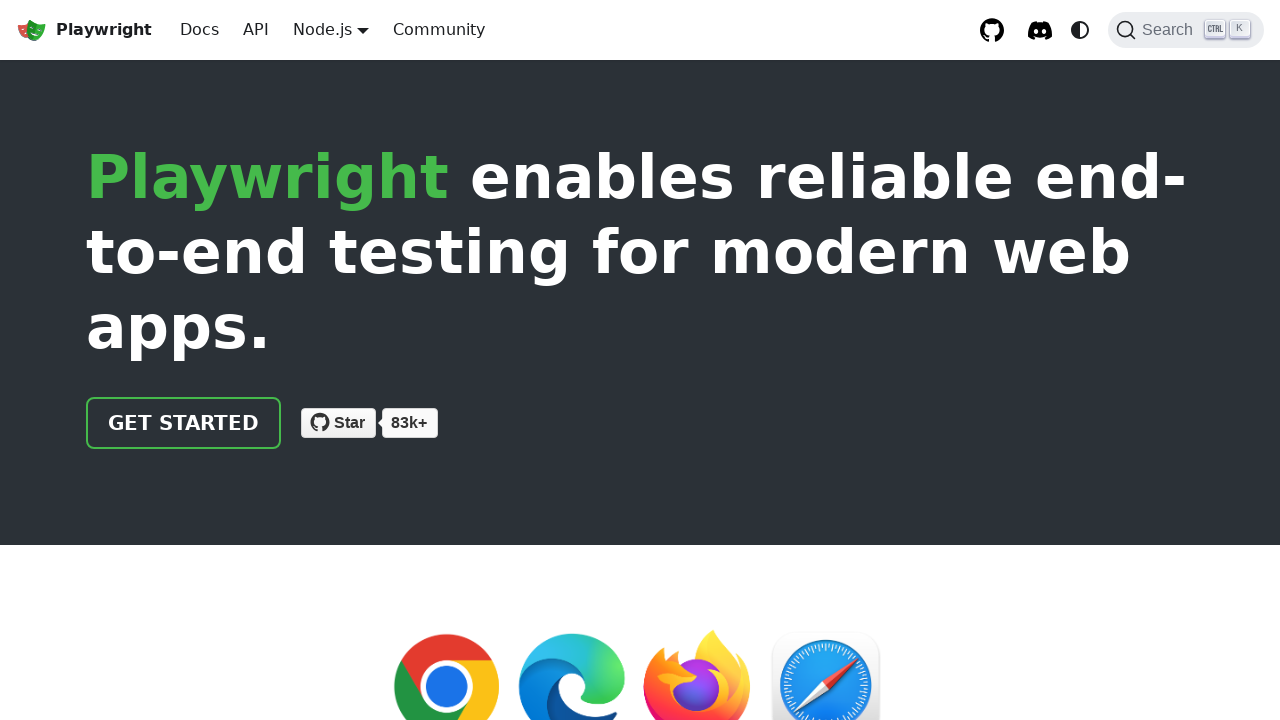

Clicked 'Get started' link to navigate to documentation at (184, 423) on internal:role=link[name="Get started"i]
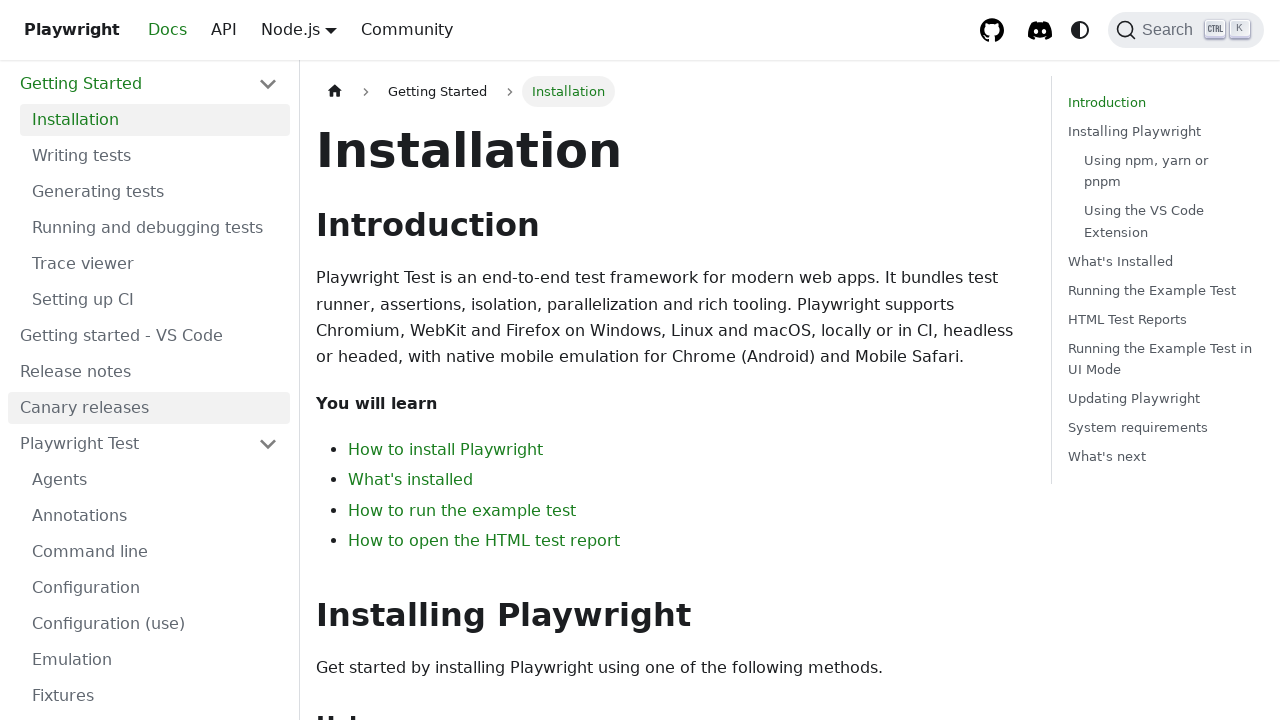

Clicked installation section div in main content area at (668, 360) on internal:role=main >> div >> internal:has-text="Getting StartedInstallationOn"i 
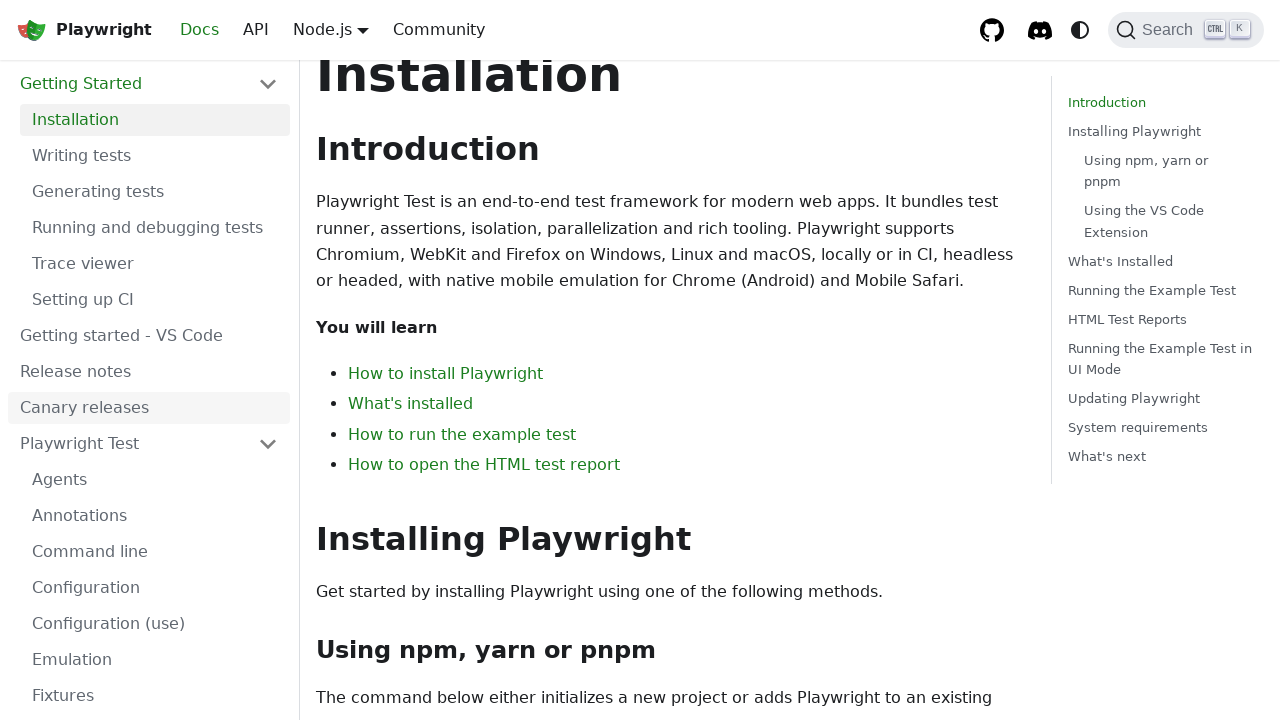

Clicked 'Installation' heading at (668, 74) on internal:role=heading[name="Installation"i]
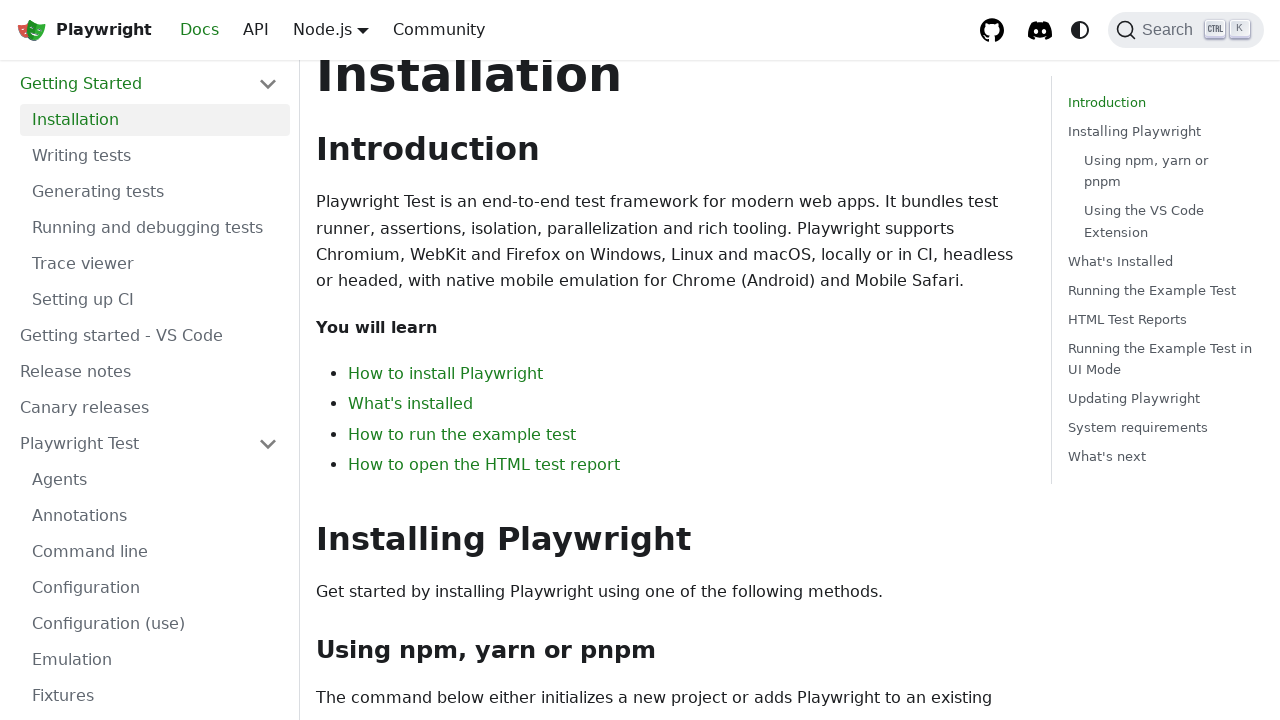

Clicked 'Installing Playwright' sidebar link at (1162, 132) on internal:role=link[name="Installing Playwright"s]
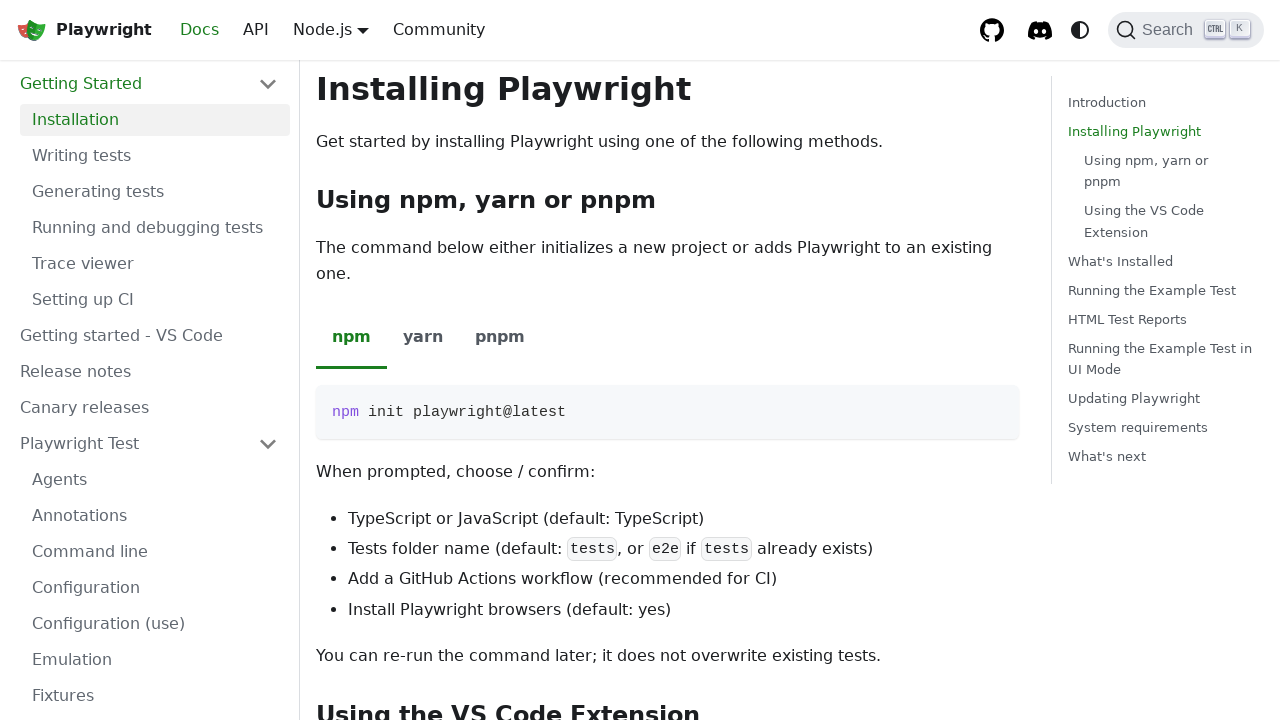

Clicked "What's Installed" sidebar link at (1162, 261) on internal:role=link[name="What's Installed"i] >> nth=2
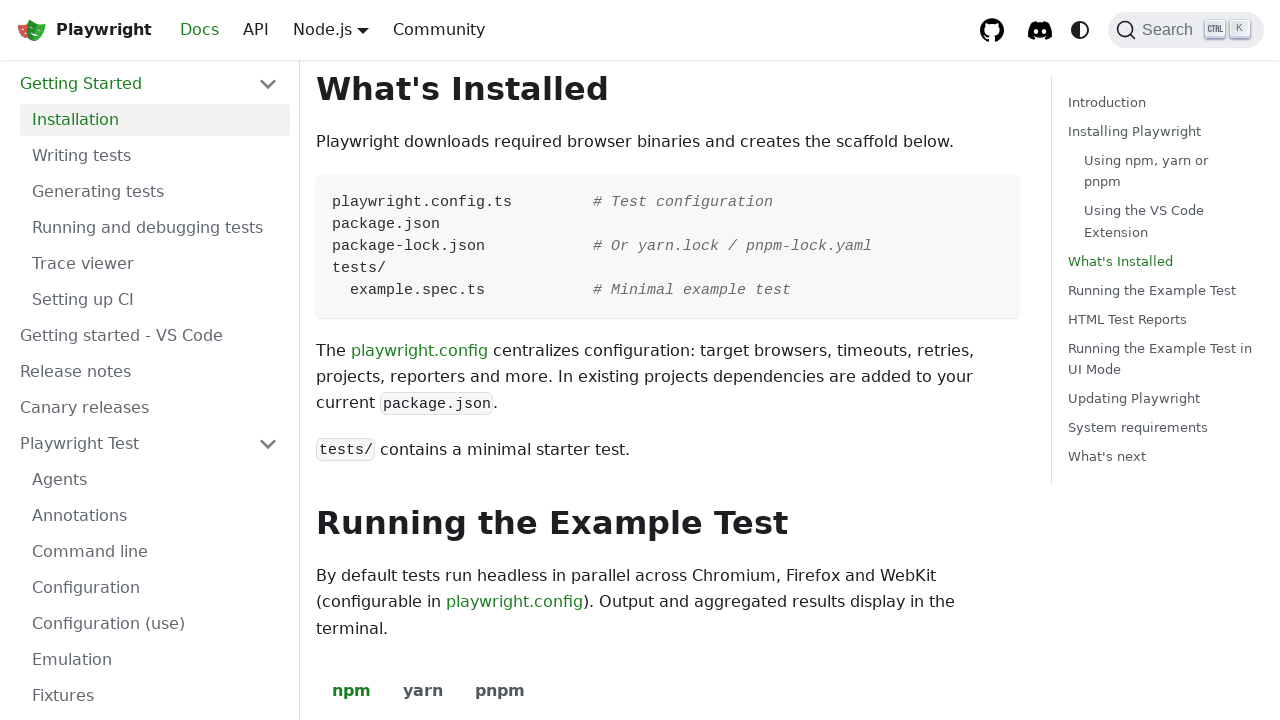

Clicked 'Running the Example Test' sidebar link at (1162, 290) on internal:role=link[name="Running the Example Test"s]
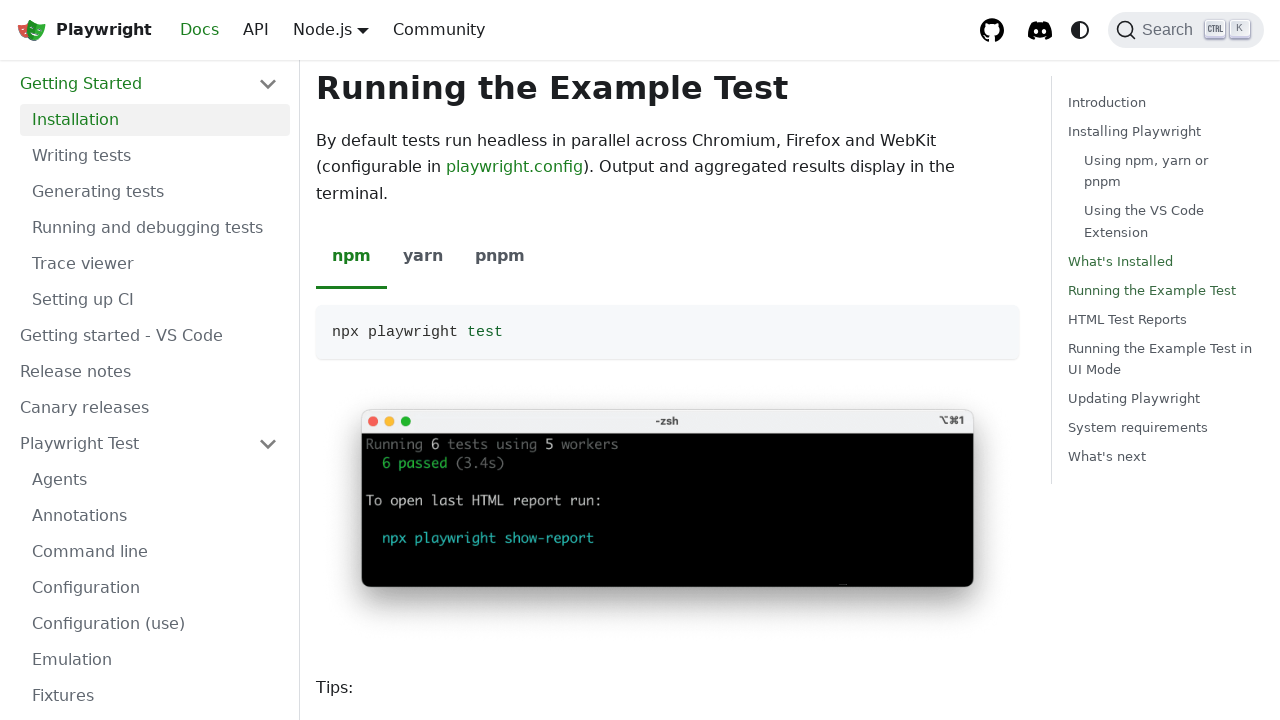

Clicked 'HTML Test Reports' sidebar link at (1162, 319) on internal:role=link[name="HTML Test Reports"s]
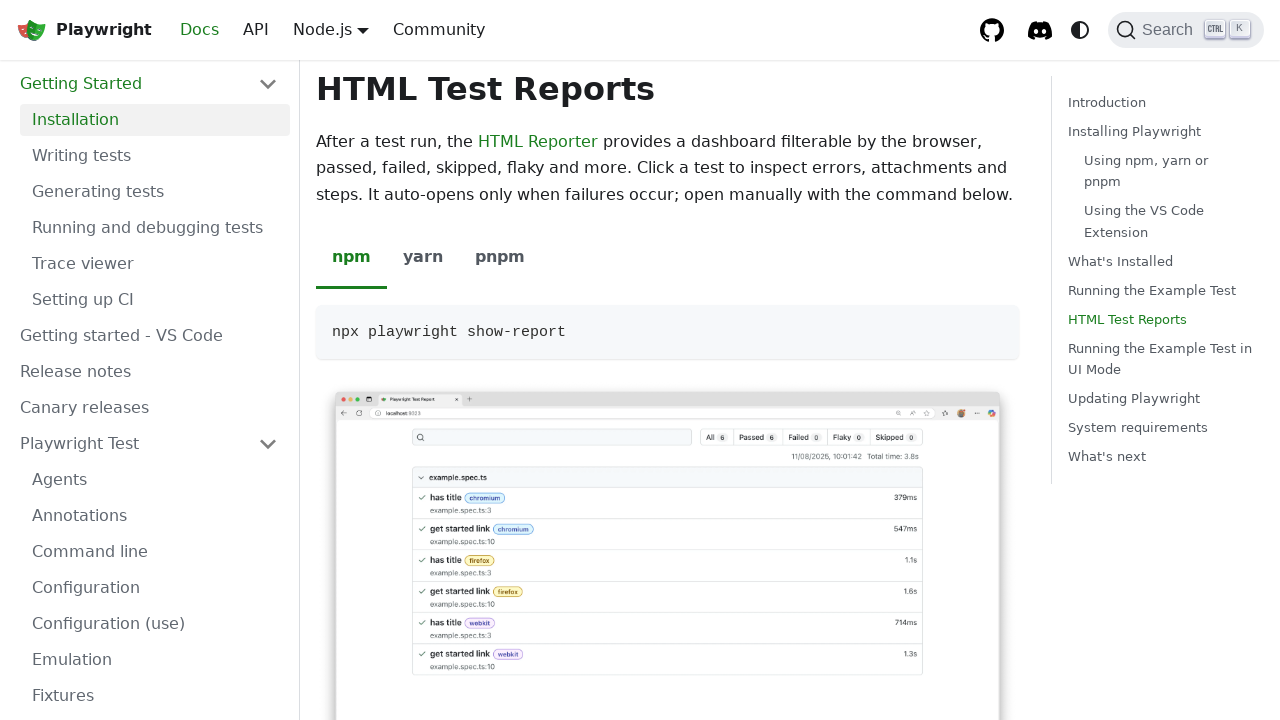

Clicked 'Running the Example Test in UI Mode' sidebar link at (1162, 359) on internal:role=link[name="Running the Example Test in UI Mode"s]
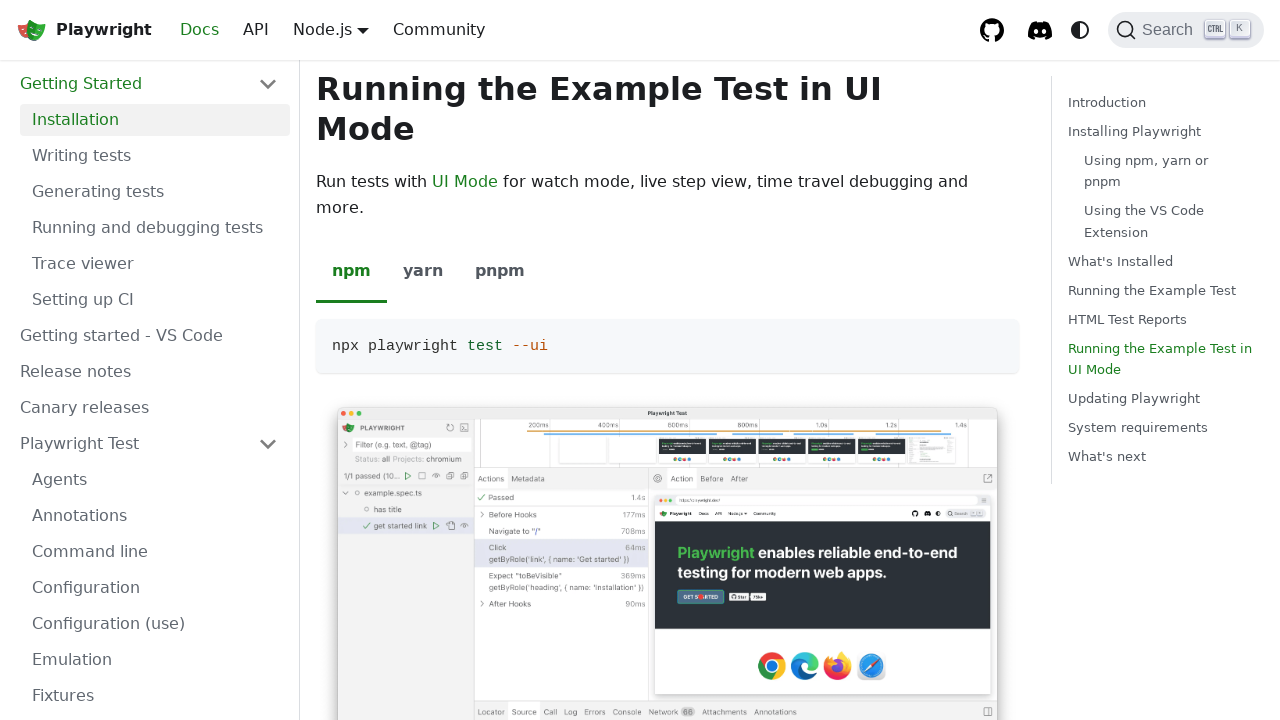

Clicked 'Updating Playwright' sidebar link at (1162, 399) on internal:role=link[name="Updating Playwright"s]
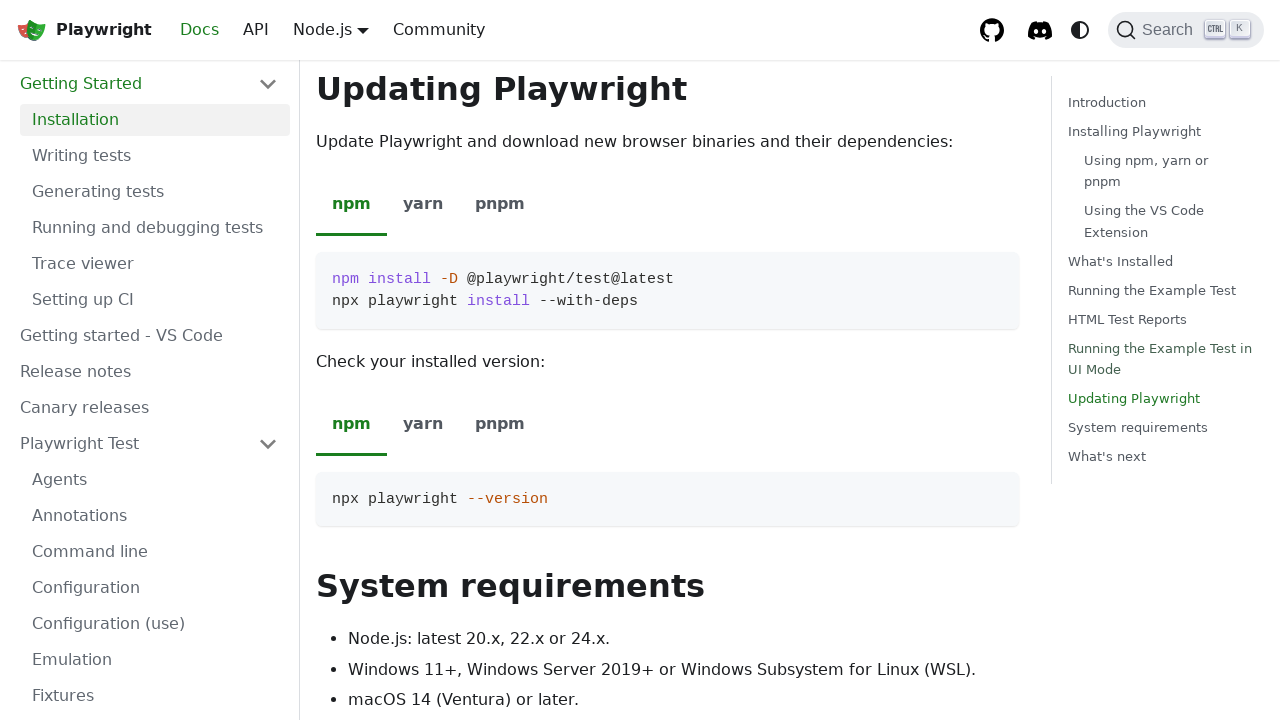

Clicked 'System requirements' sidebar link at (1162, 428) on internal:role=link[name="System requirements"s]
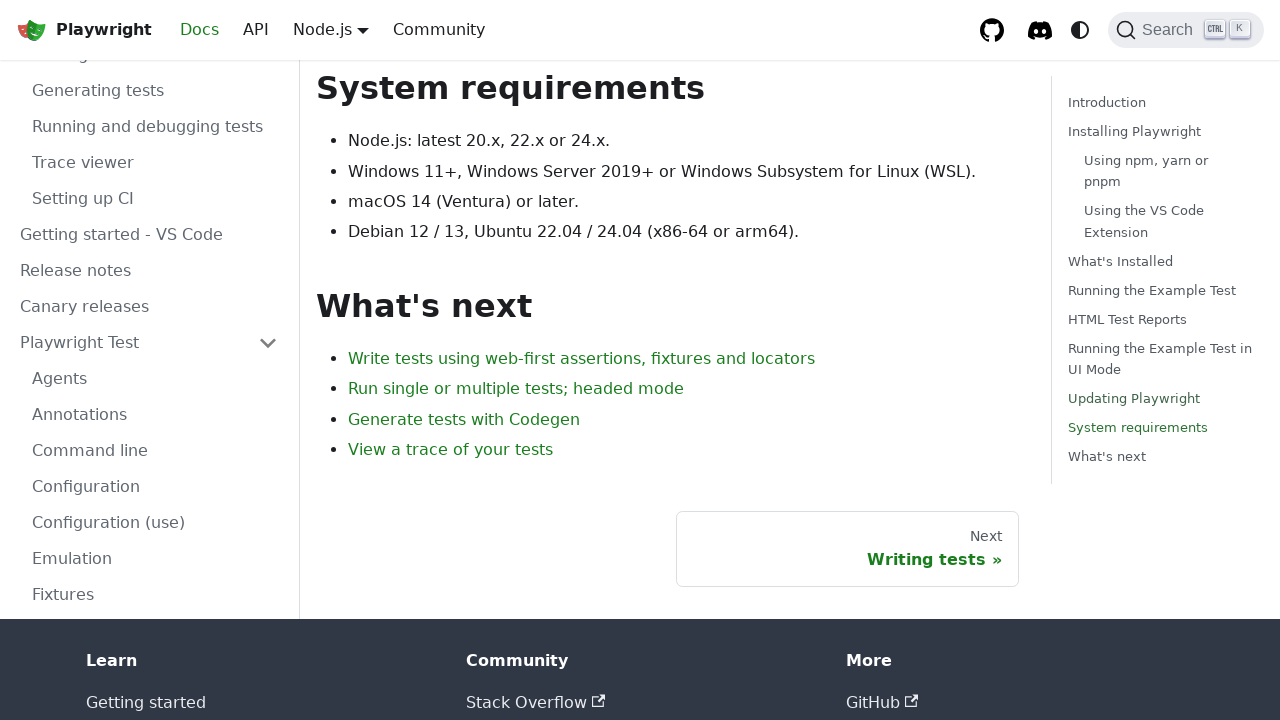

Clicked "What's next" sidebar link at (1162, 457) on internal:role=link[name="What's next"s]
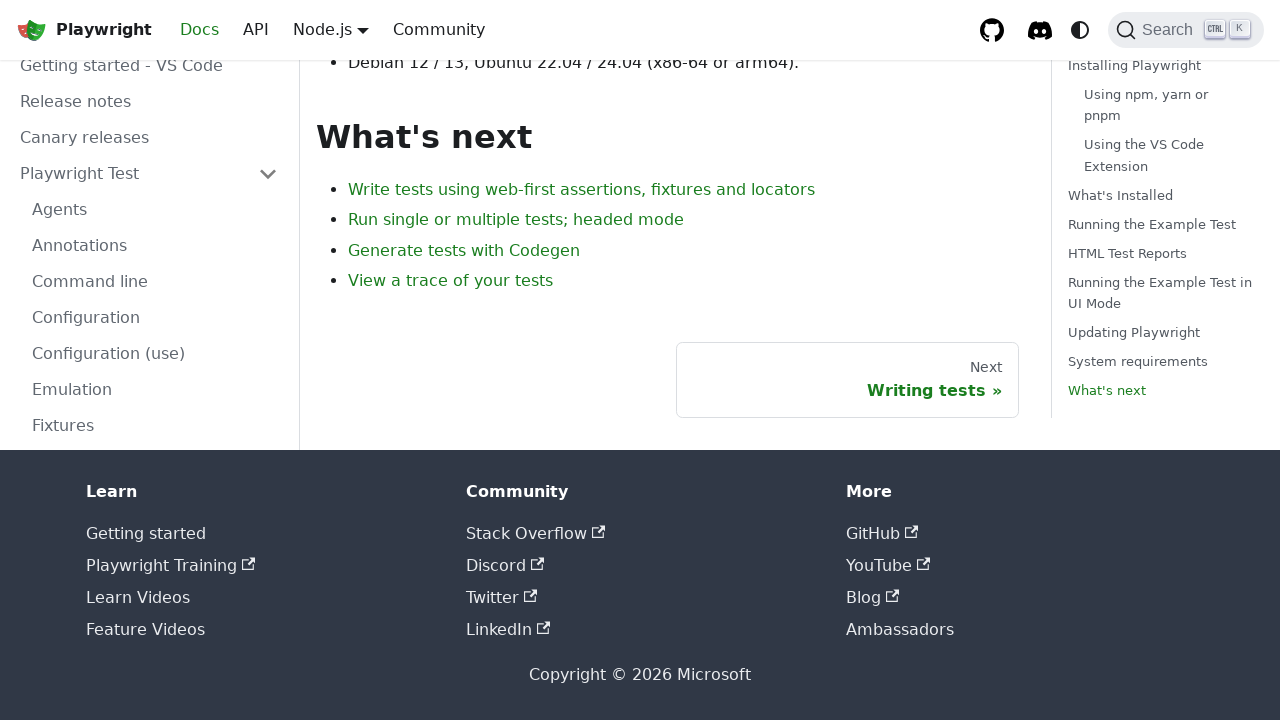

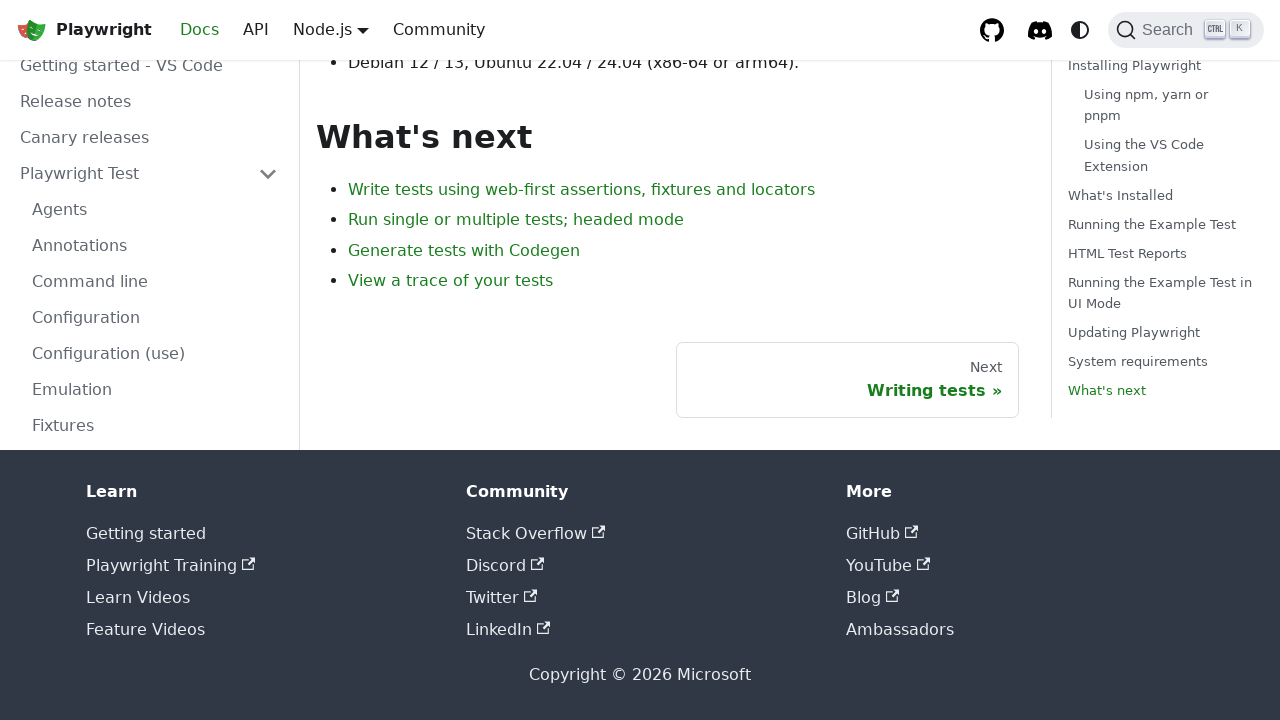